Tests hover functionality by hovering over three different images and verifying that corresponding user information is displayed

Starting URL: https://practice.cydeo.com/hovers

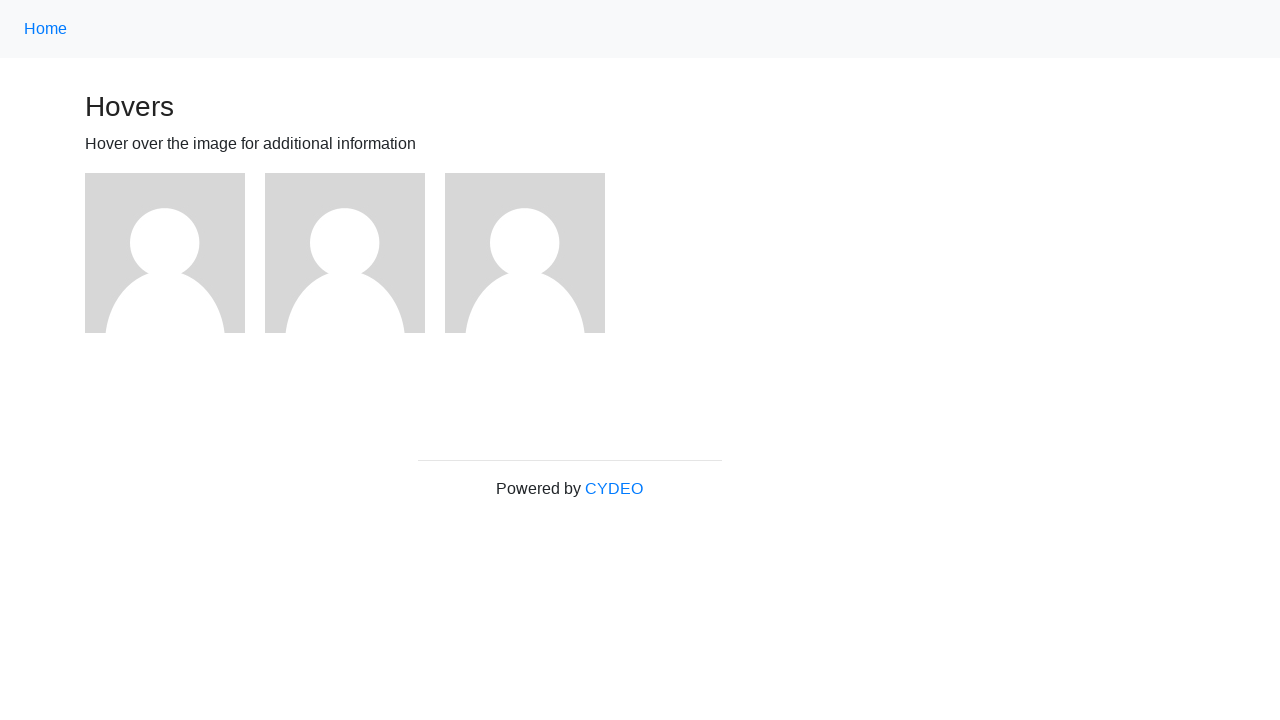

Located first image element
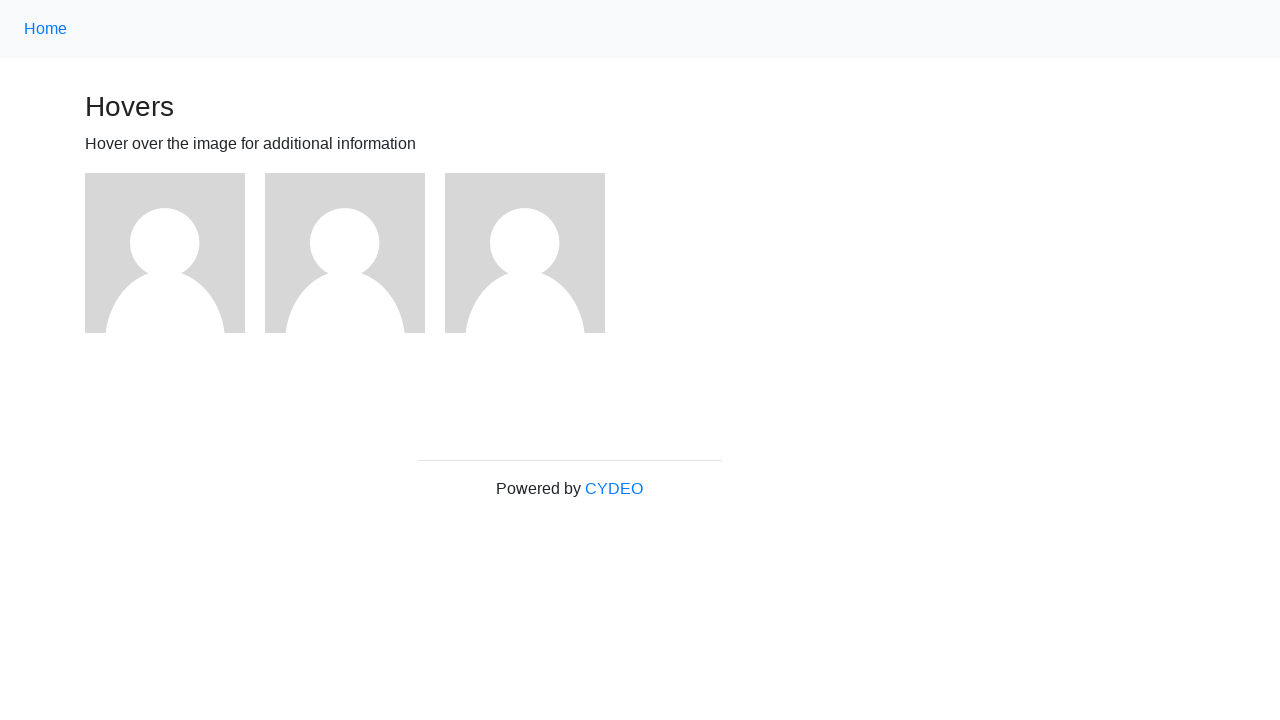

Located second image element
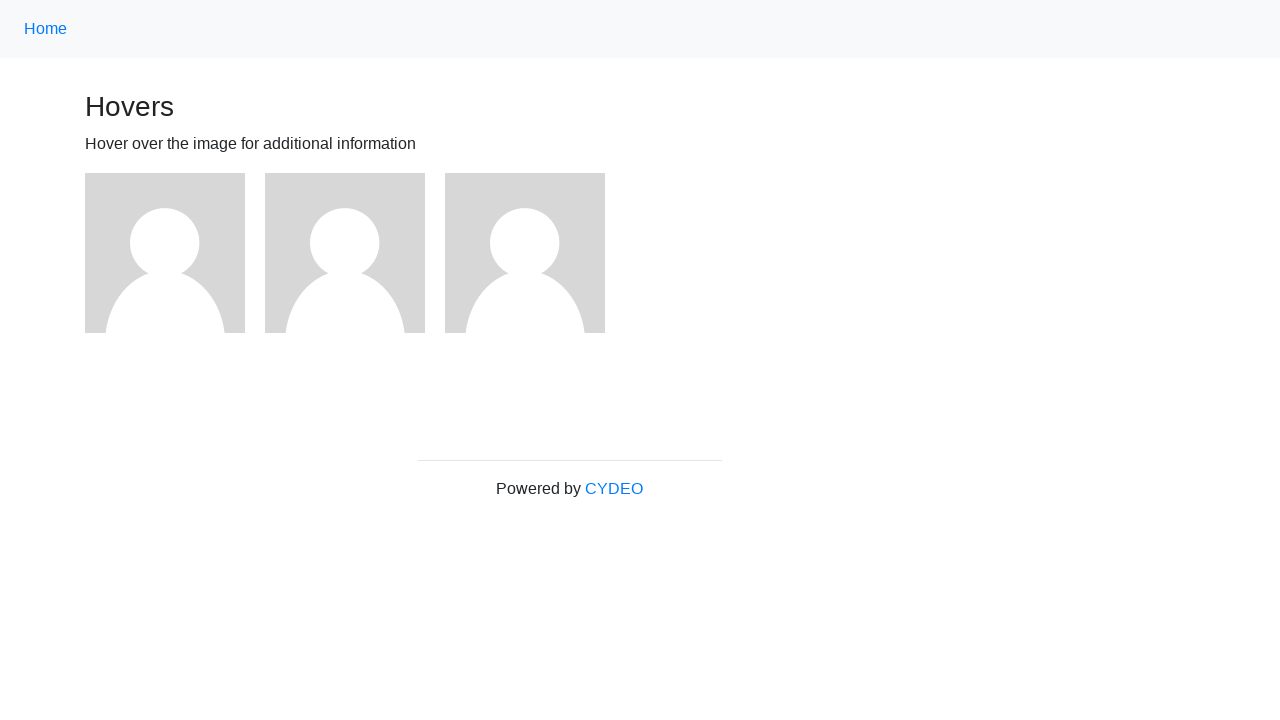

Located third image element
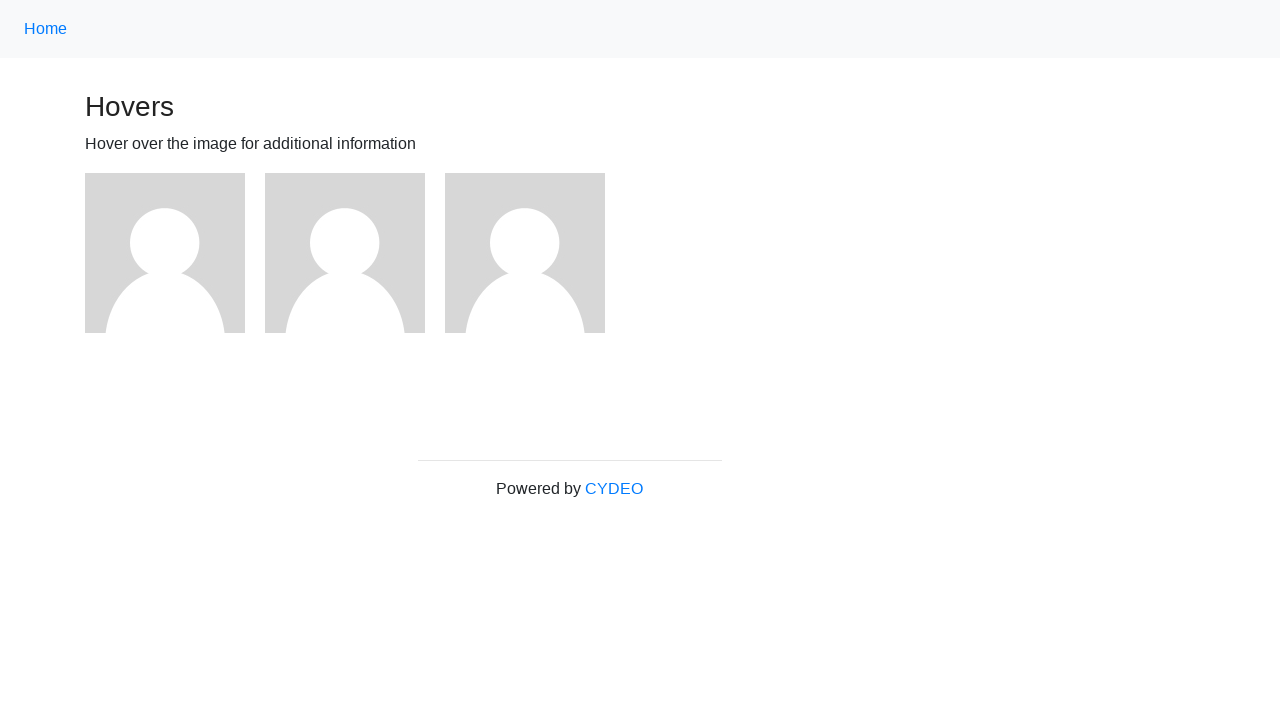

Located first user header element
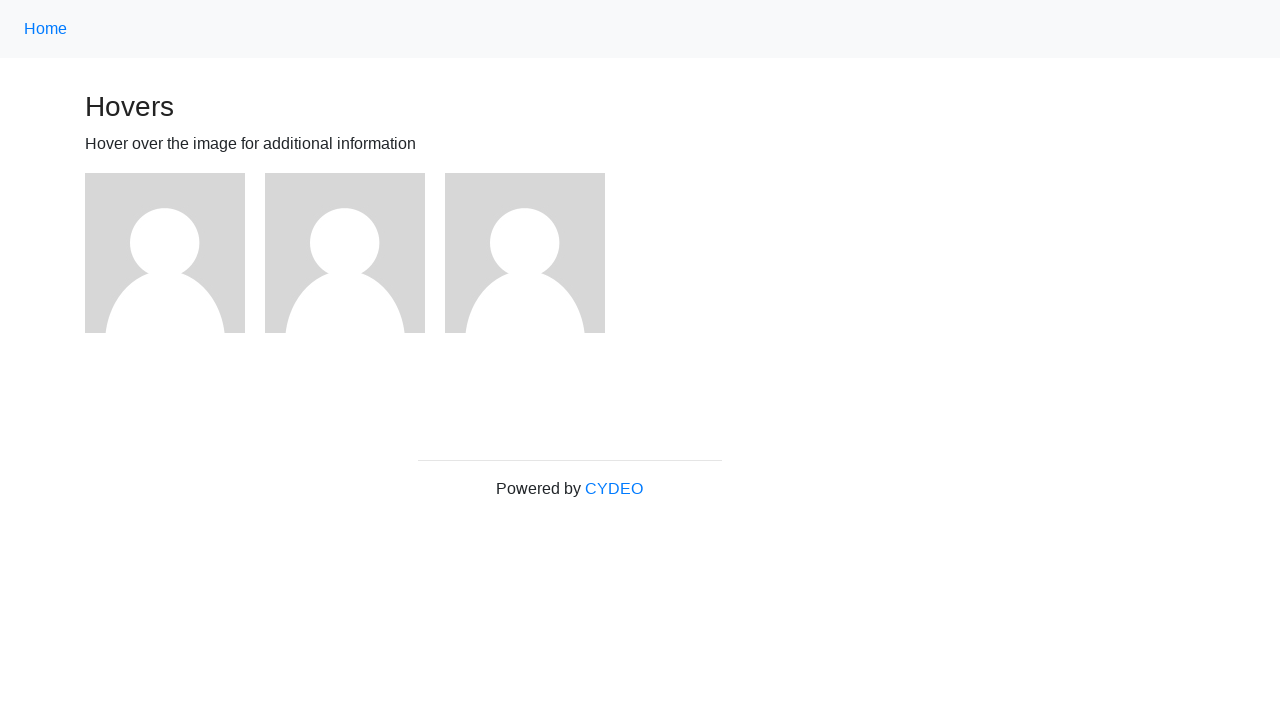

Located second user header element
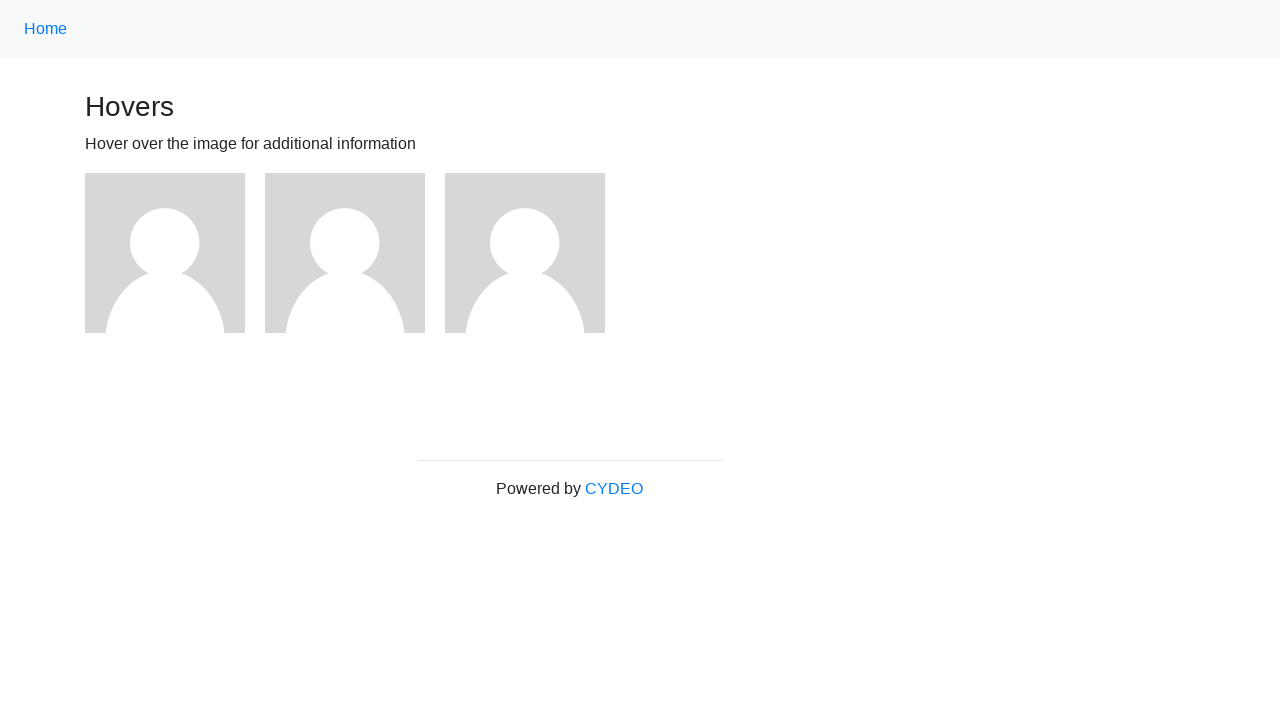

Located third user header element
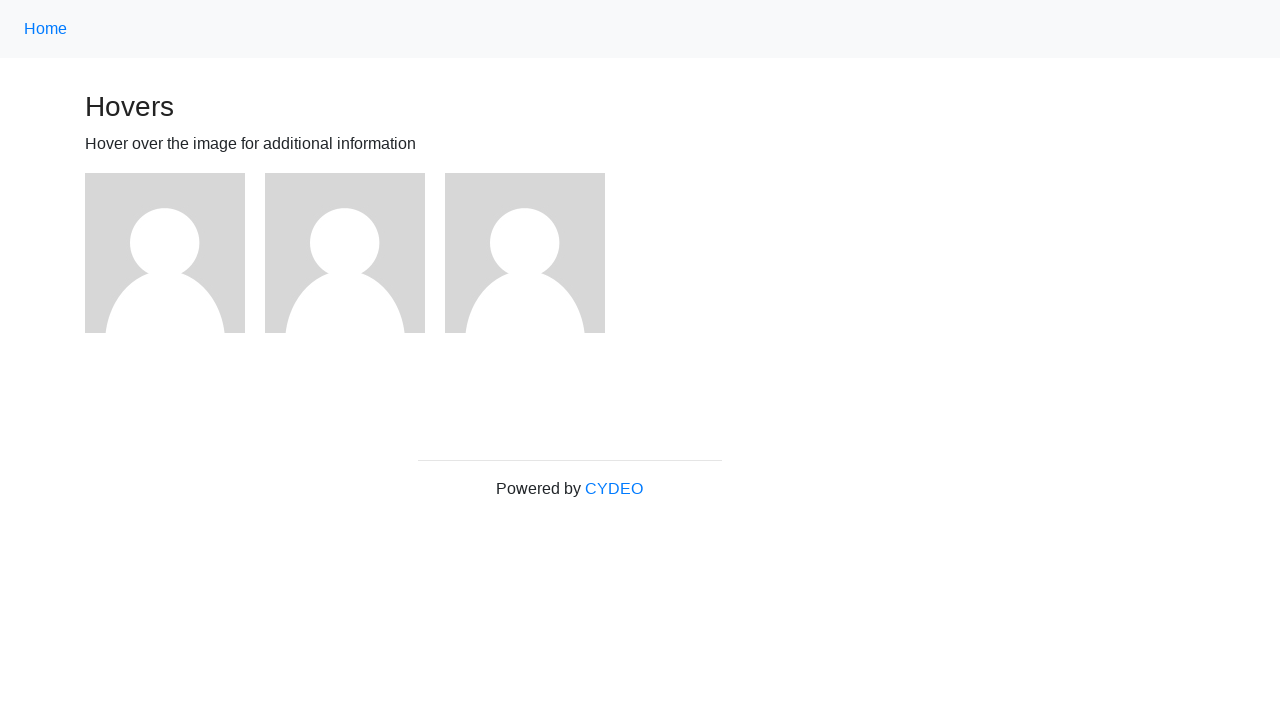

Hovered over first image at (165, 253) on (//img)[1]
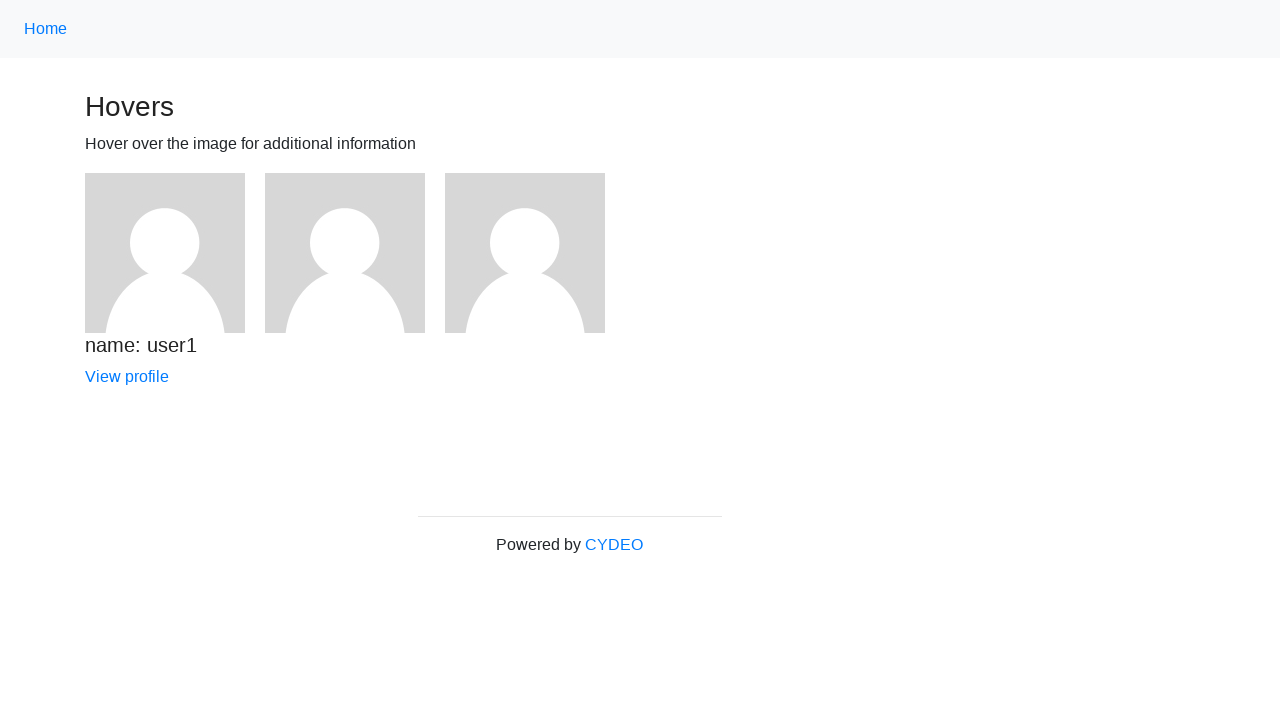

Verified first user information is visible after hover
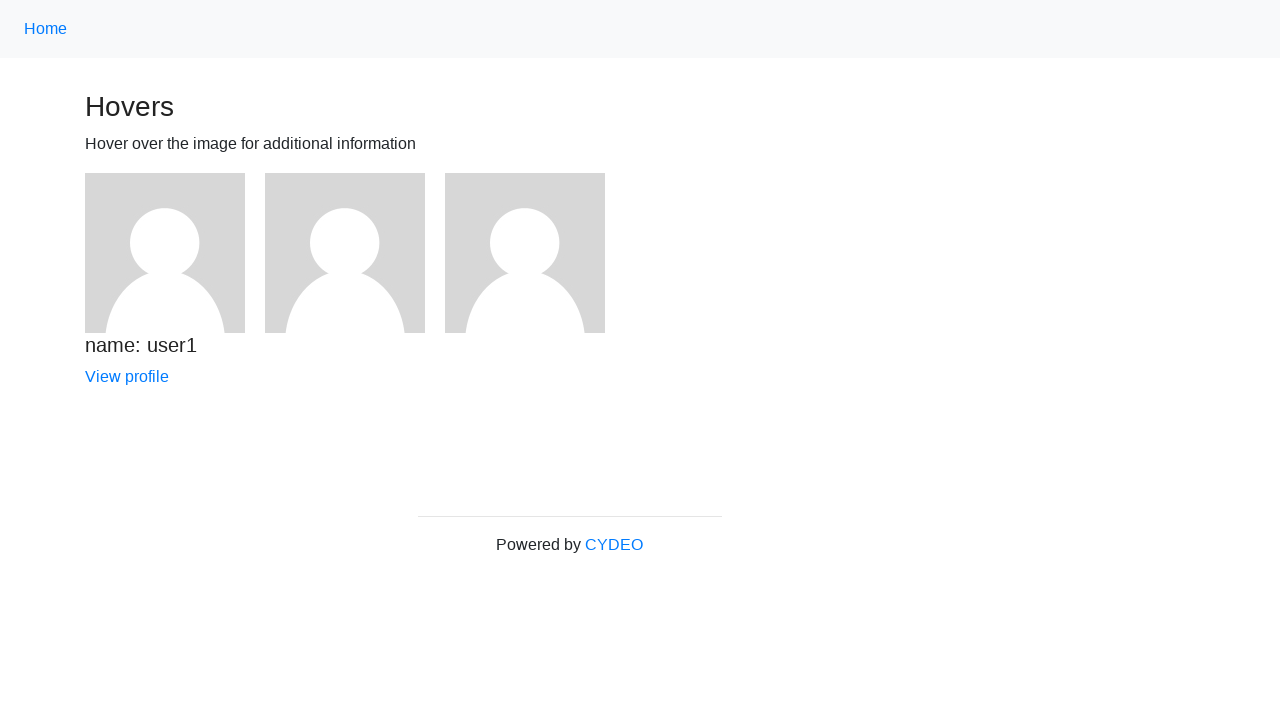

Hovered over second image at (345, 253) on (//img)[2]
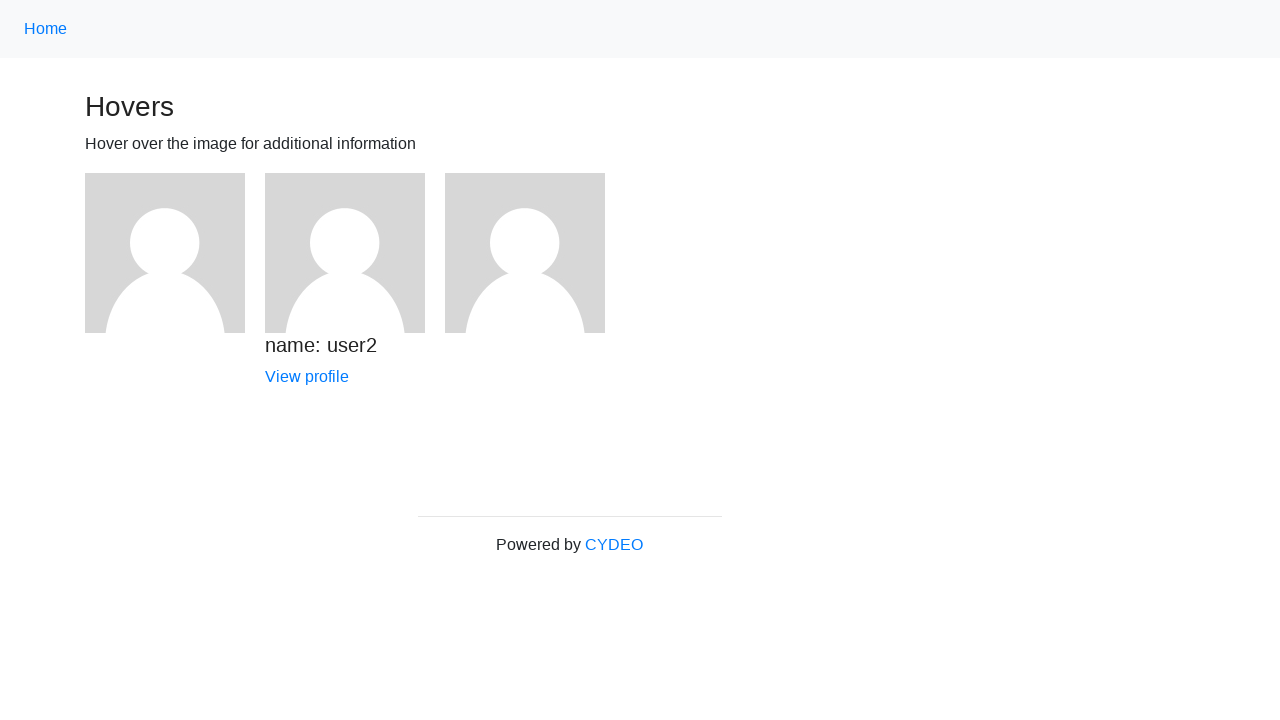

Verified second user information is visible after hover
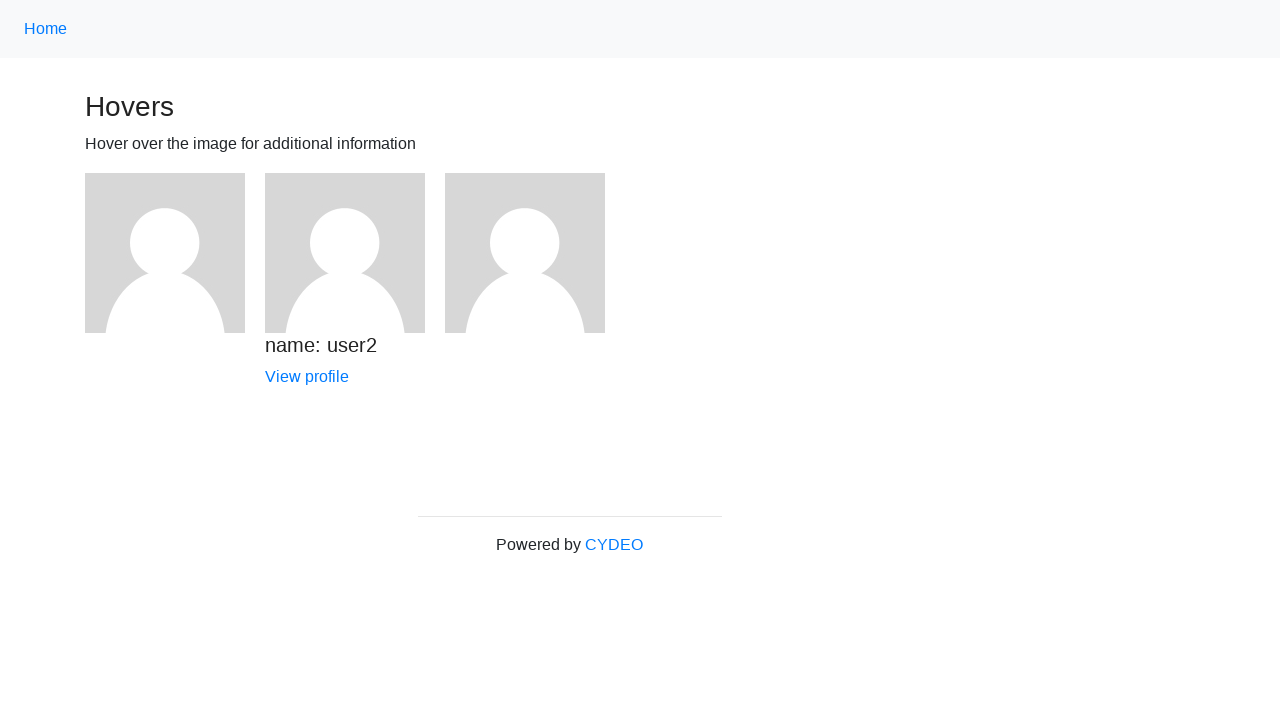

Hovered over third image at (525, 253) on (//img)[3]
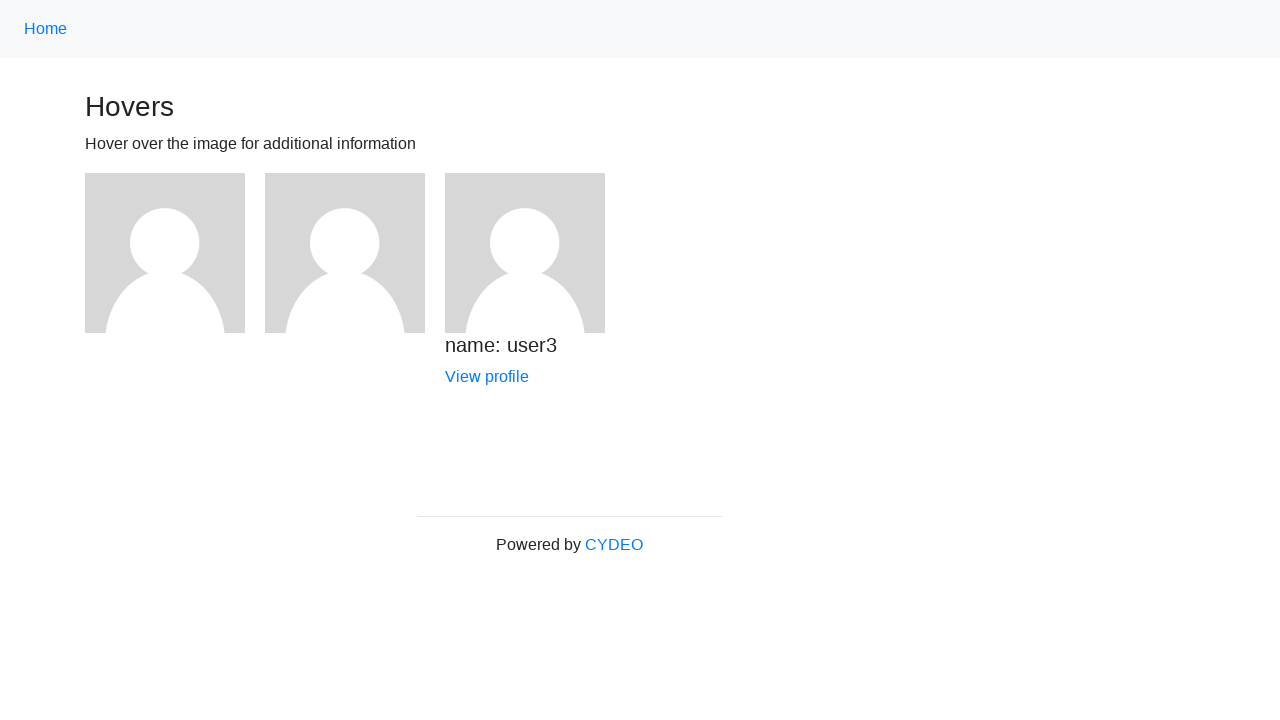

Verified third user information is visible after hover
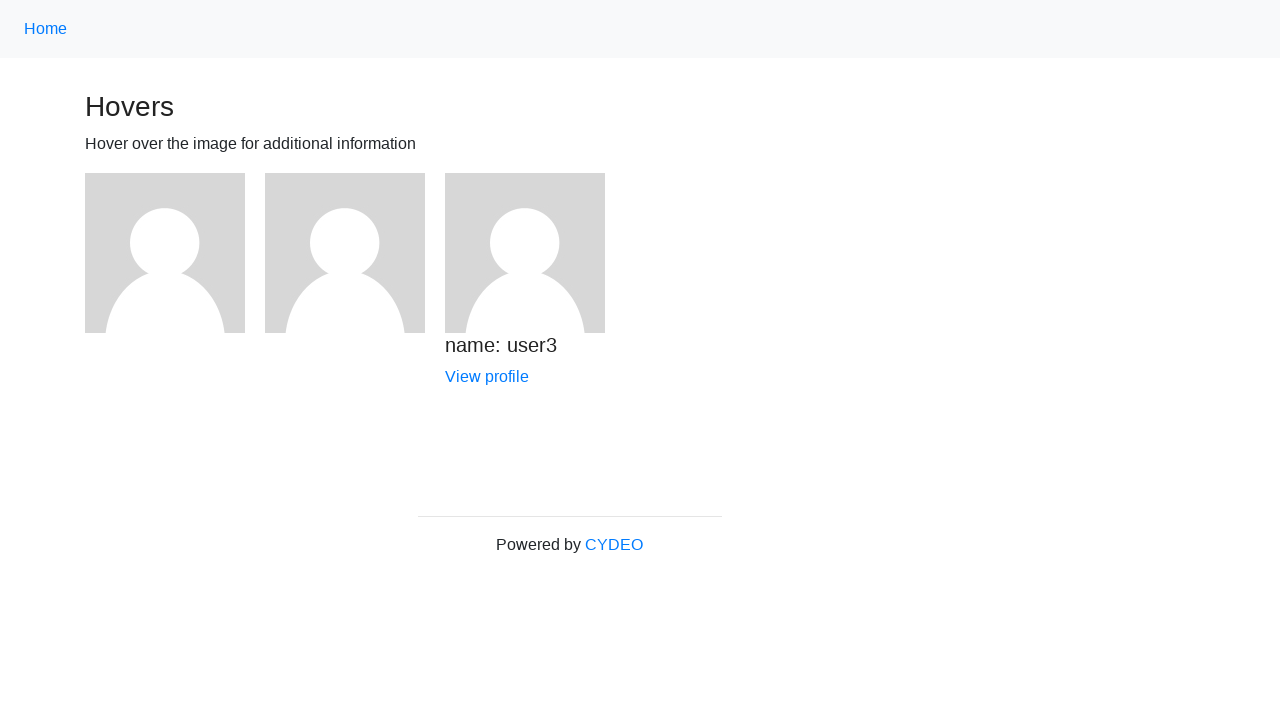

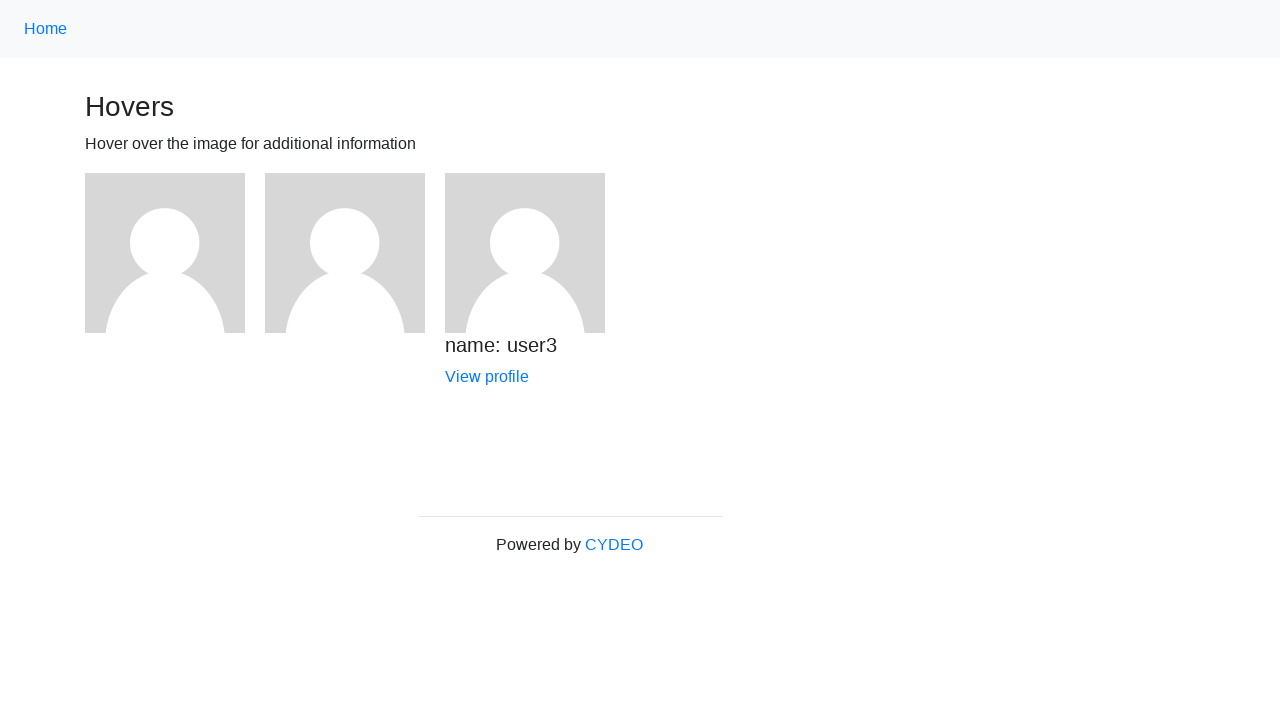